Tests sorting the Due column in ascending order on table2 using semantic class selectors instead of pseudo-classes

Starting URL: http://the-internet.herokuapp.com/tables

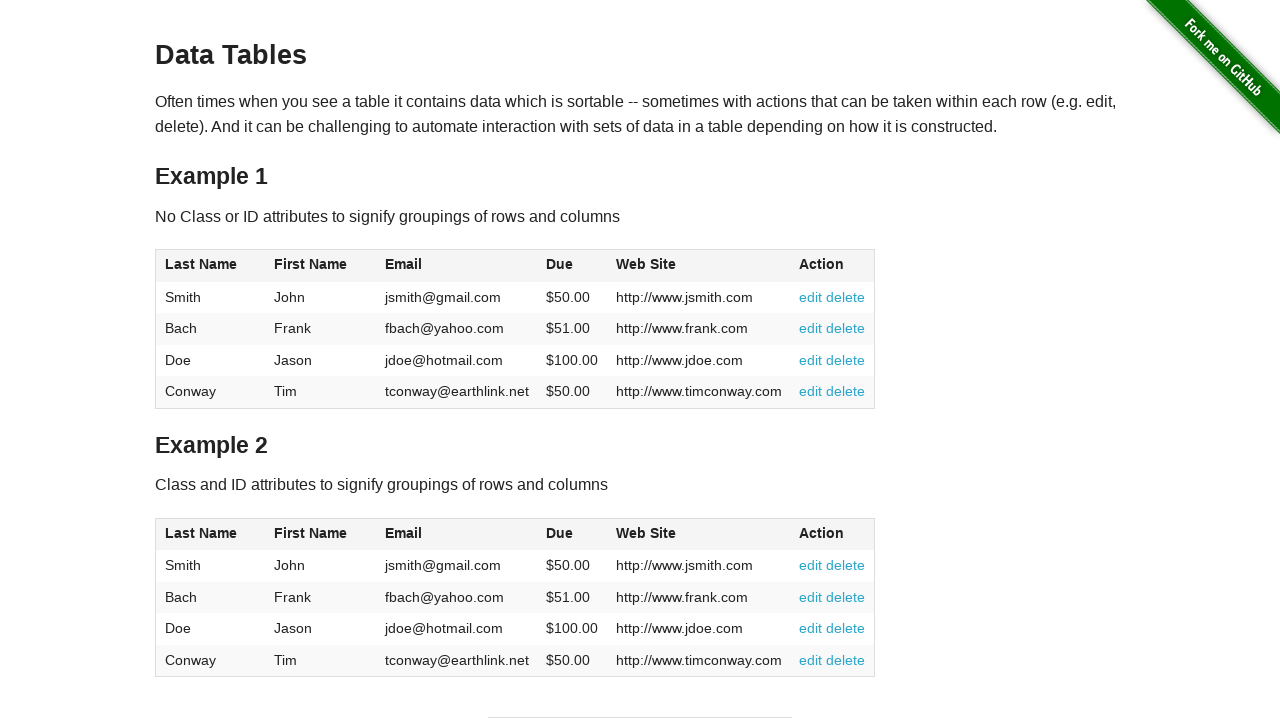

Clicked the Due column header in table2 to sort at (560, 533) on #table2 thead .dues
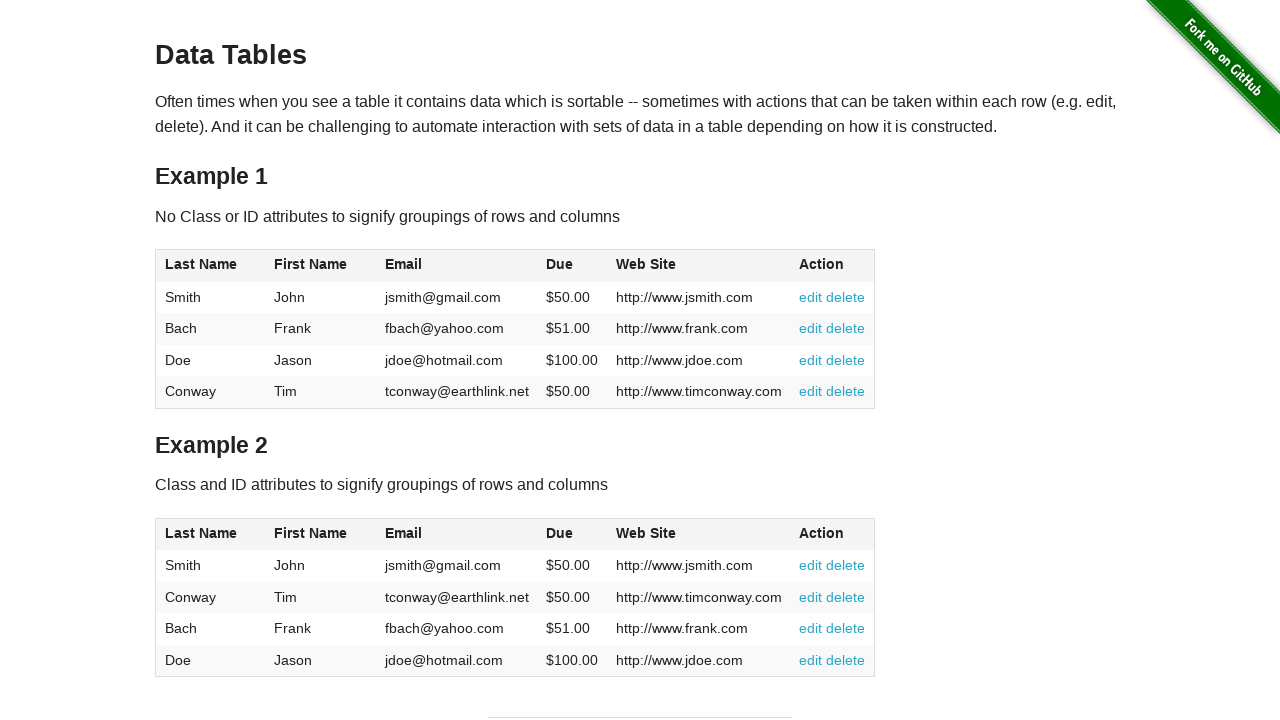

Table2 Due column sorted in ascending order and loaded
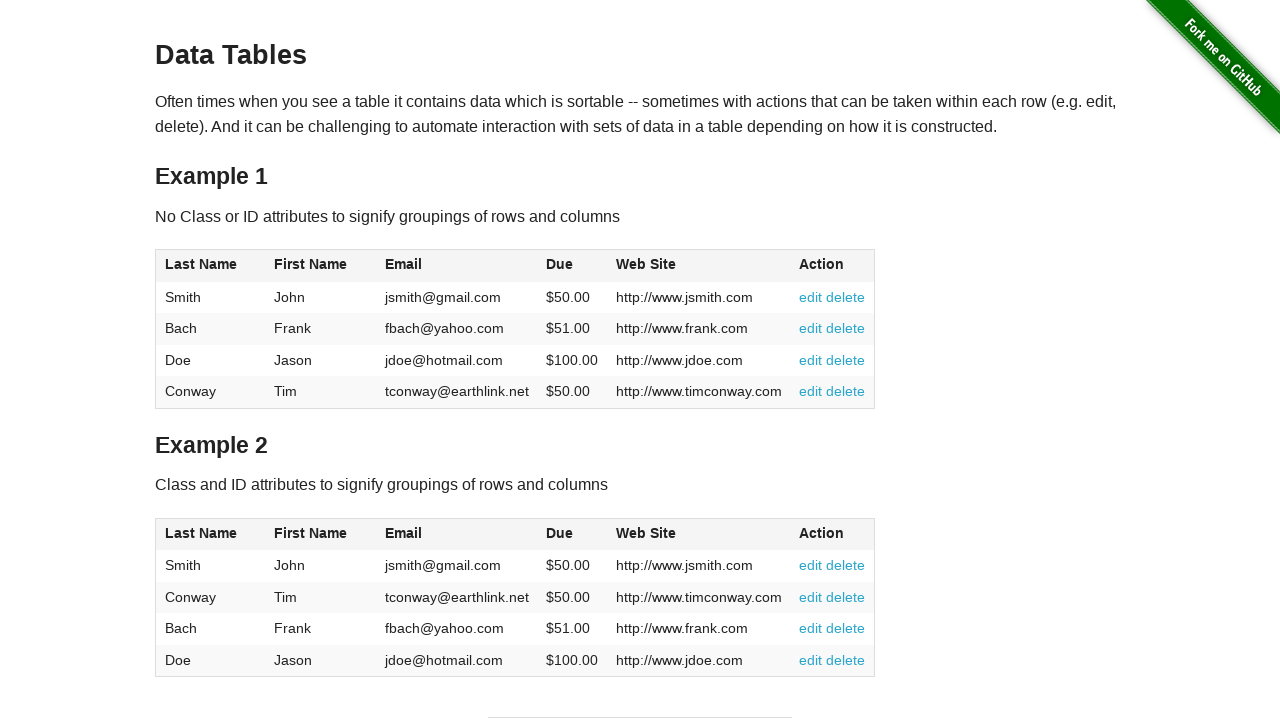

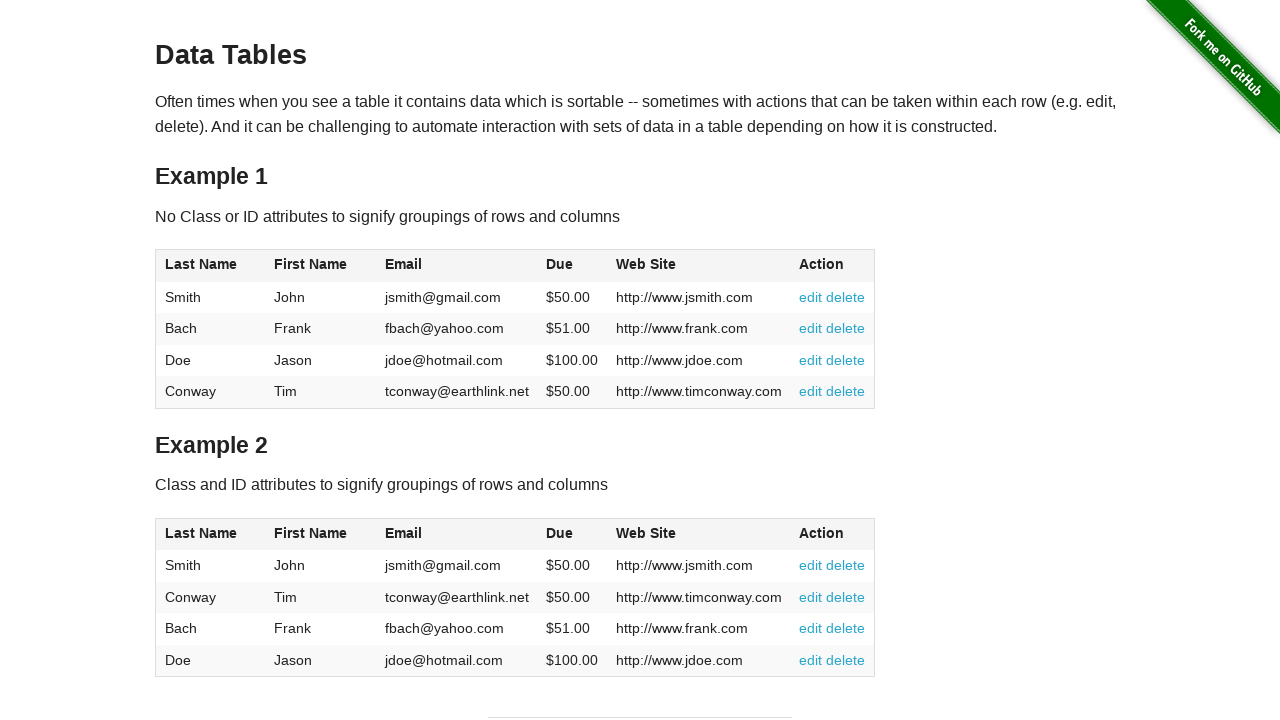